Performs a drag and drop action by offset from box A to box B's position

Starting URL: https://crossbrowsertesting.github.io/drag-and-drop

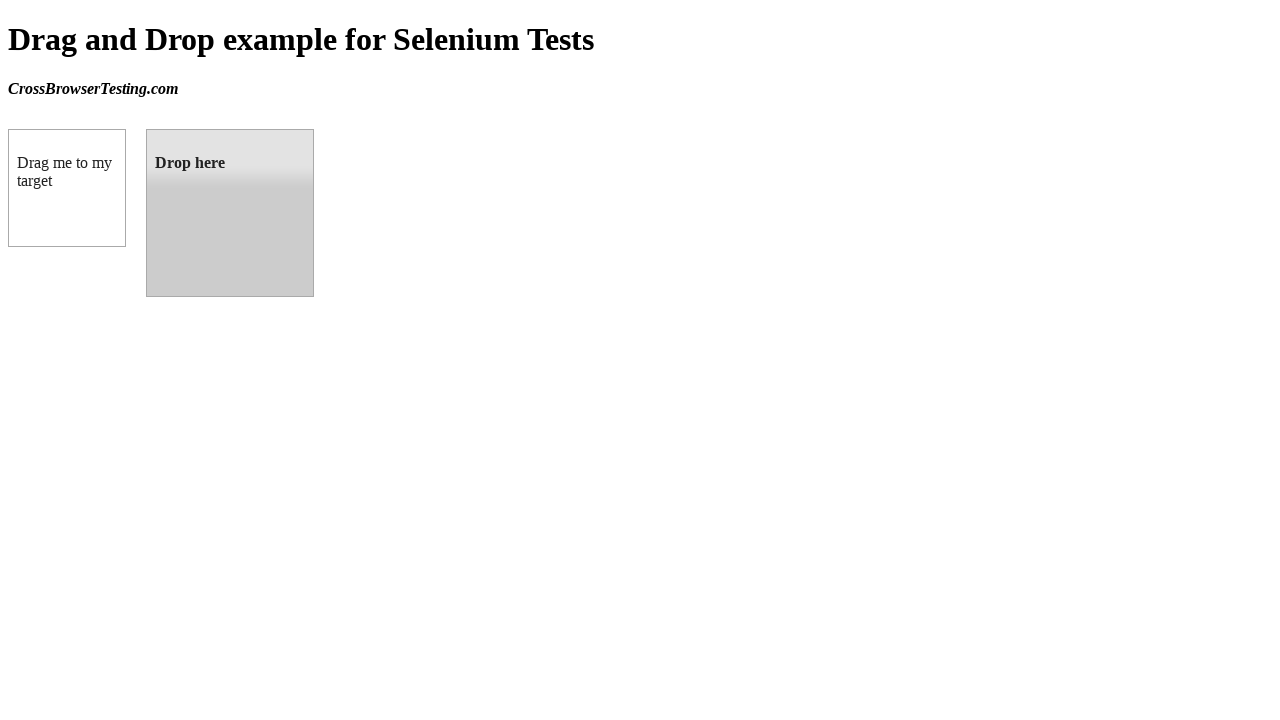

Located draggable element with ID 'draggable'
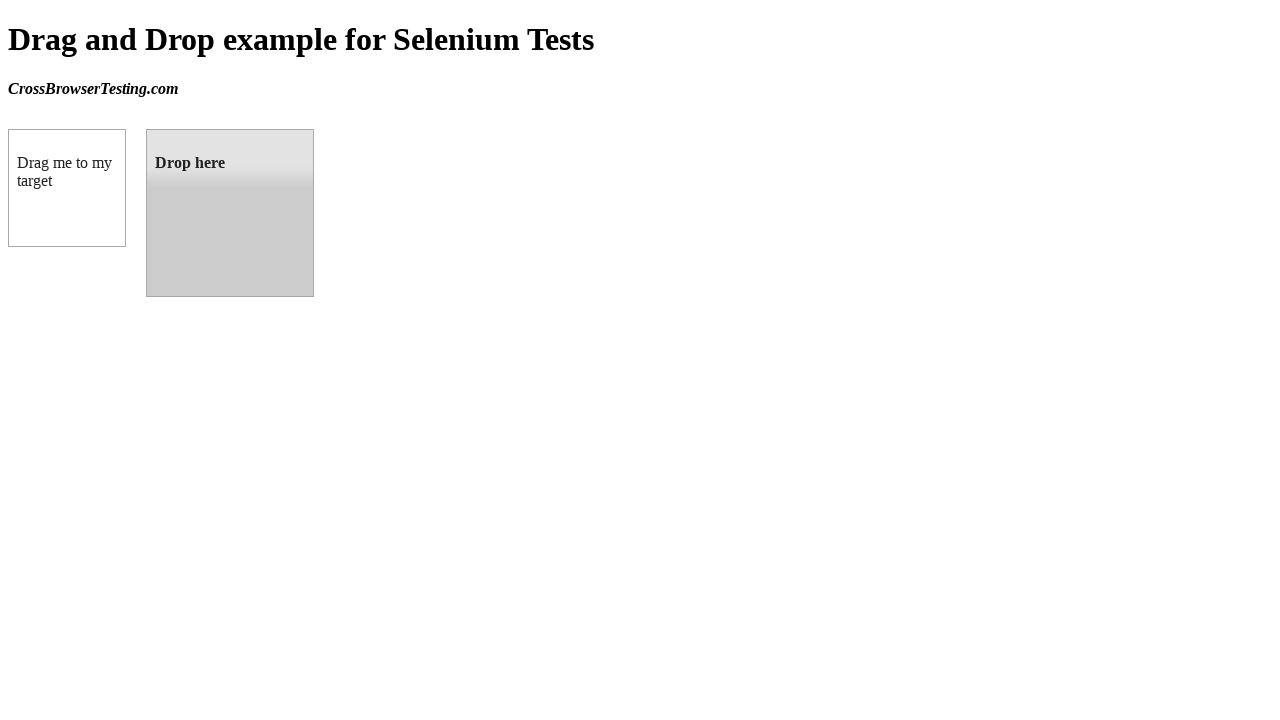

Located droppable element with ID 'droppable'
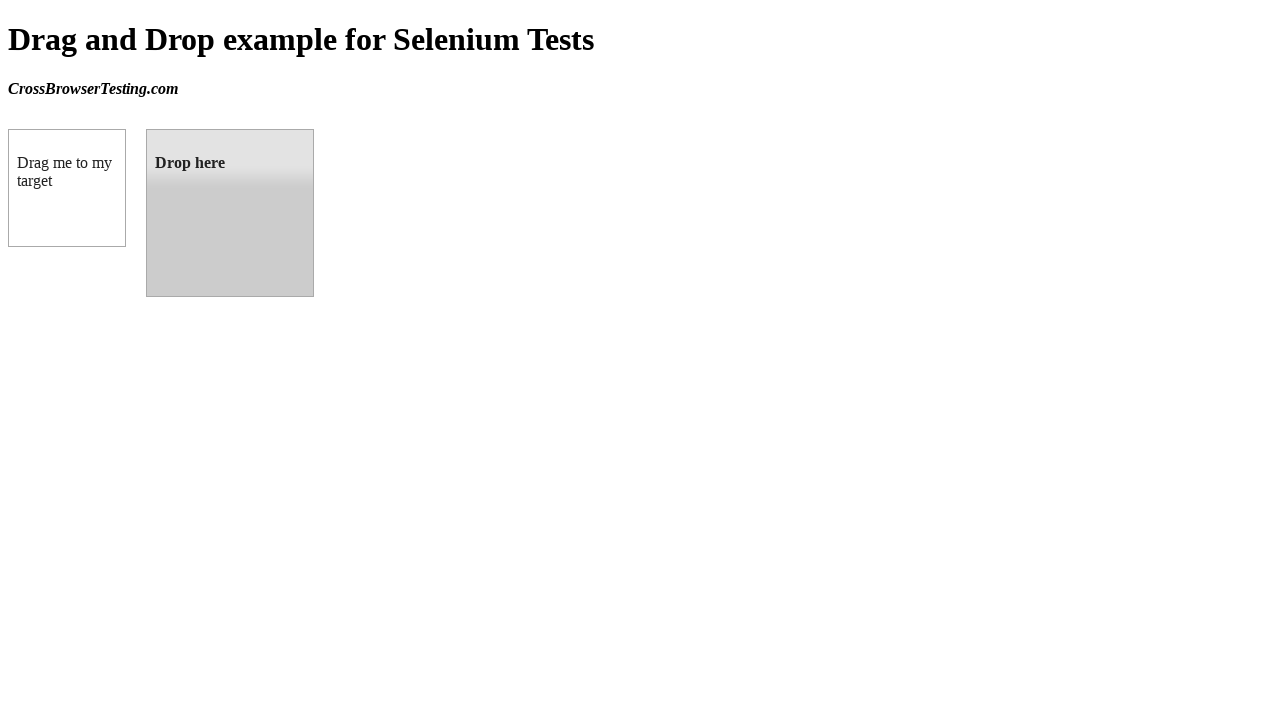

Retrieved bounding box coordinates of target element
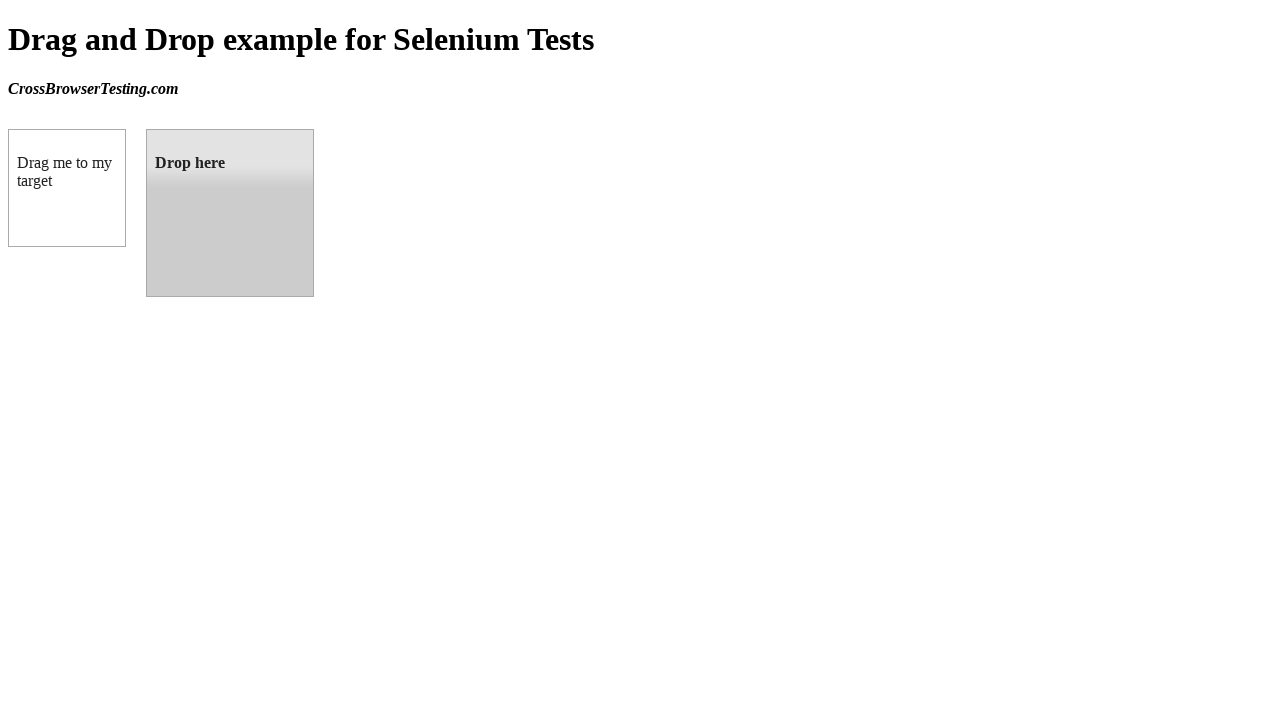

Performed drag and drop action from box A to box B at (230, 213)
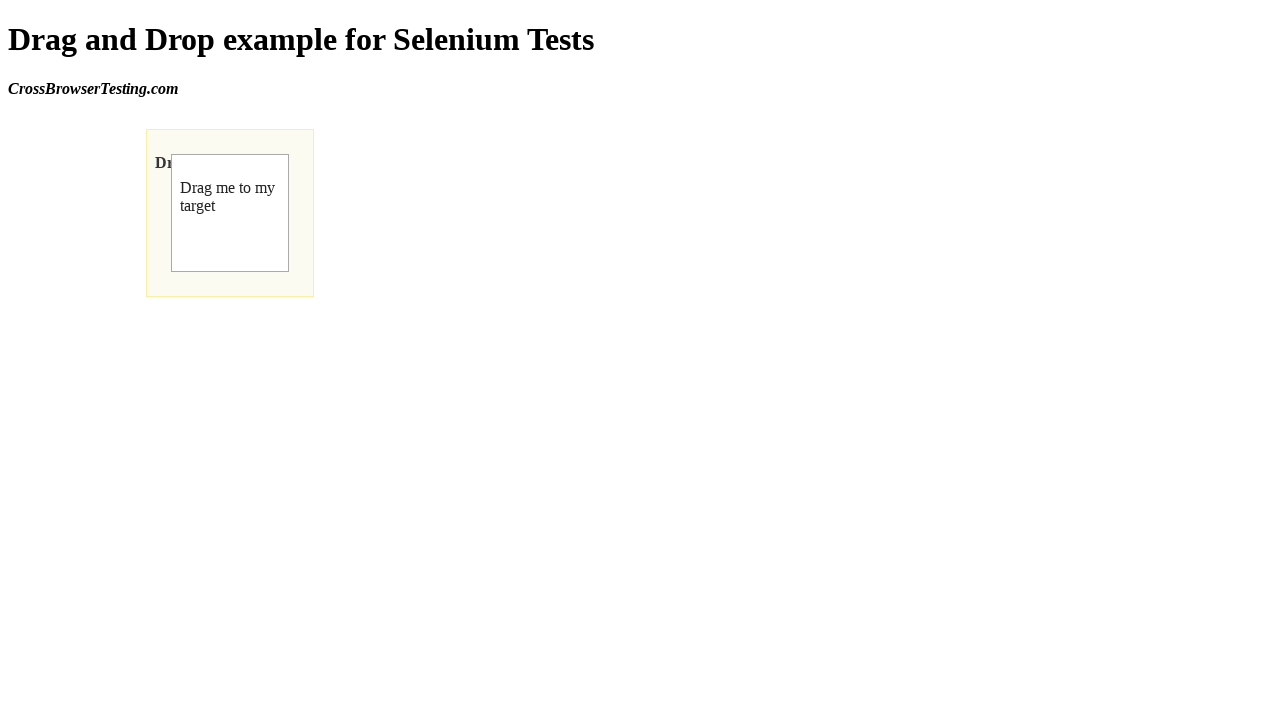

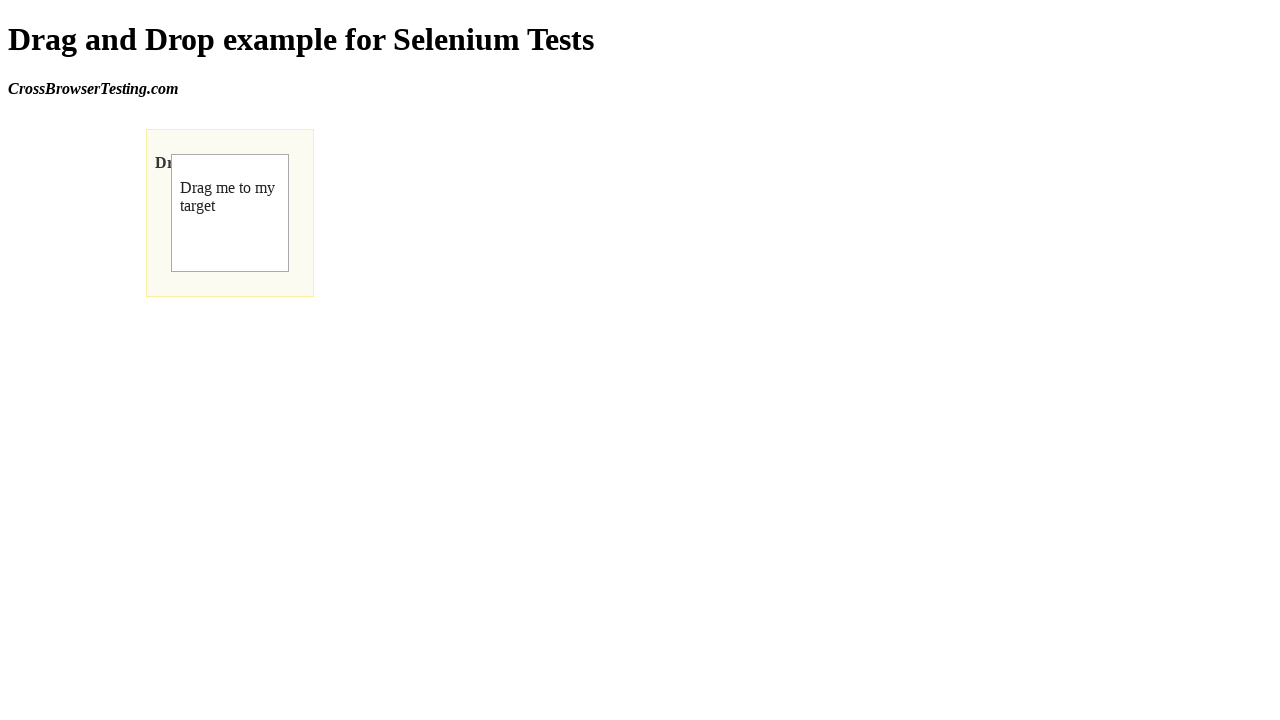